Navigates to a practice page and scrolls down the page by 500 pixels using JavaScript

Starting URL: https://selectorshub.com/xpath-practice-page/

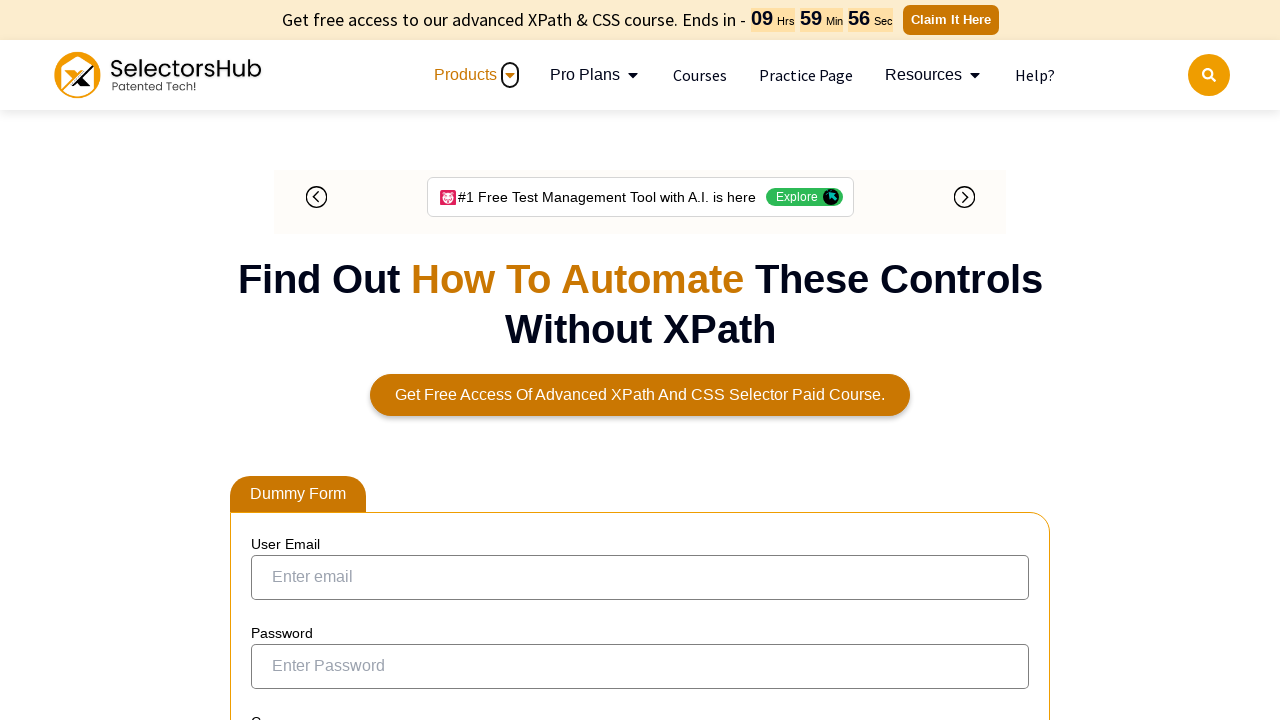

Navigated to XPath practice page
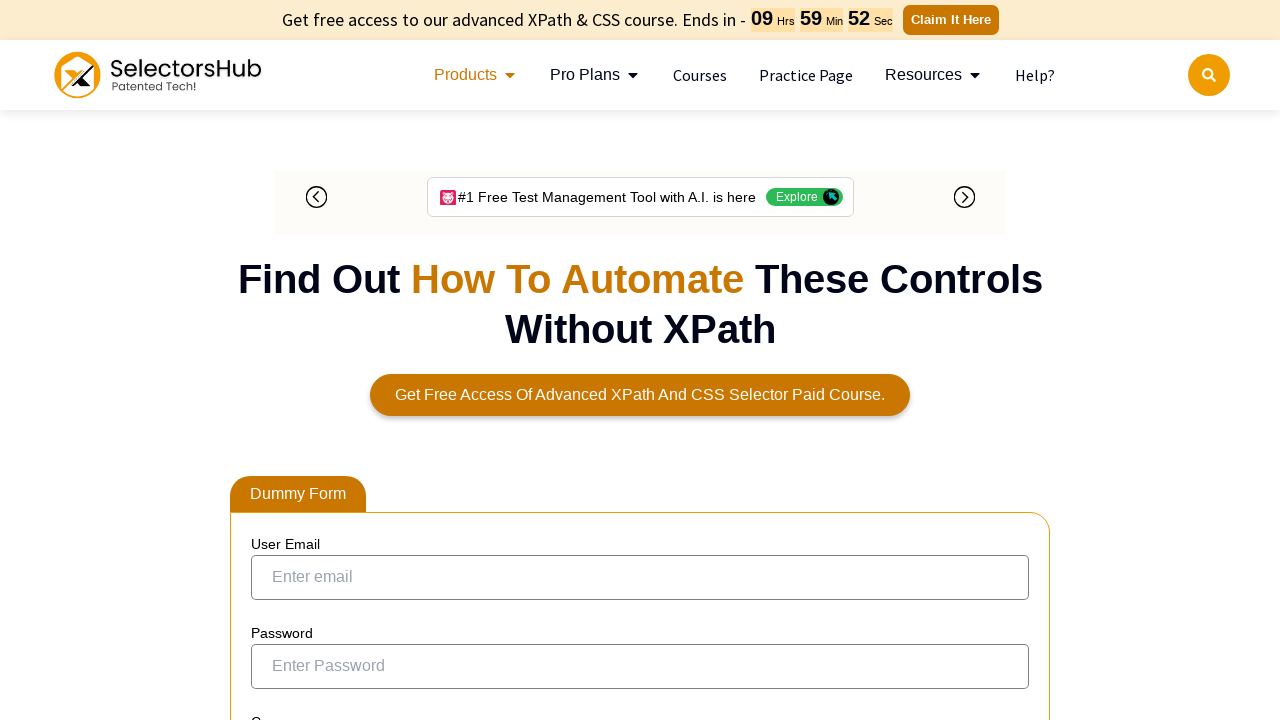

Scrolled down the page by 500 pixels using JavaScript
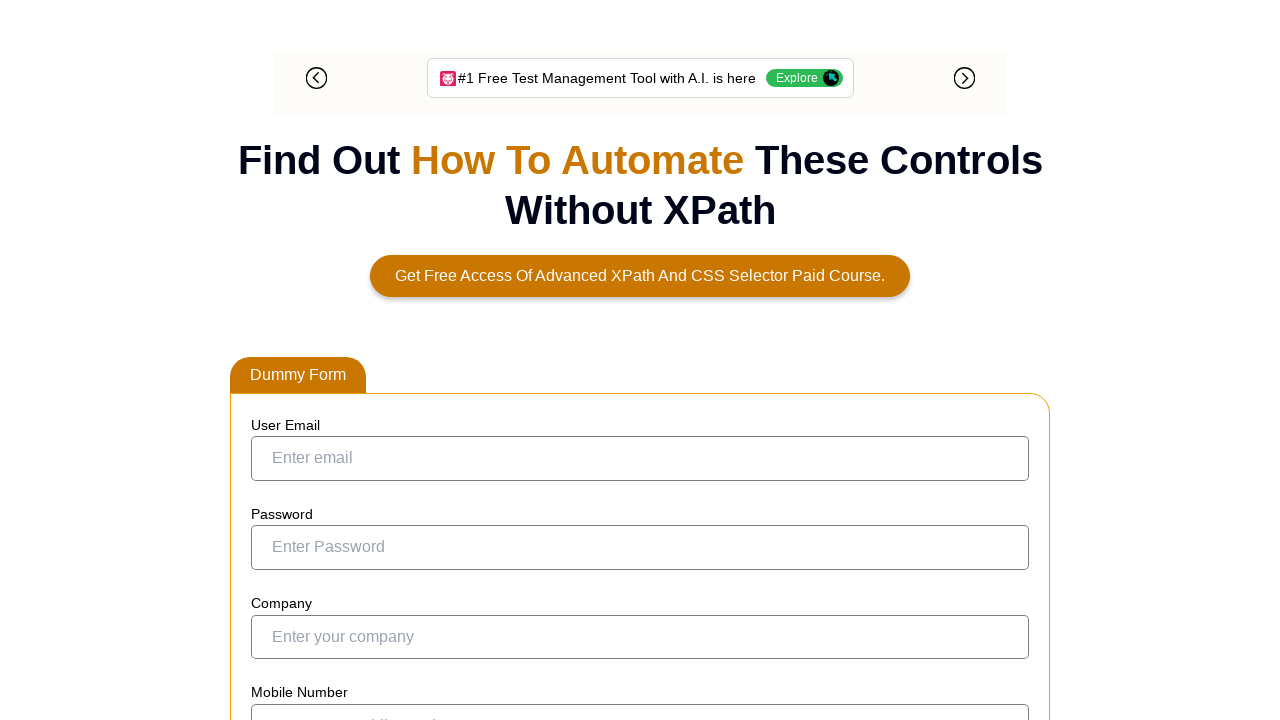

Retrieved current URL using JavaScript
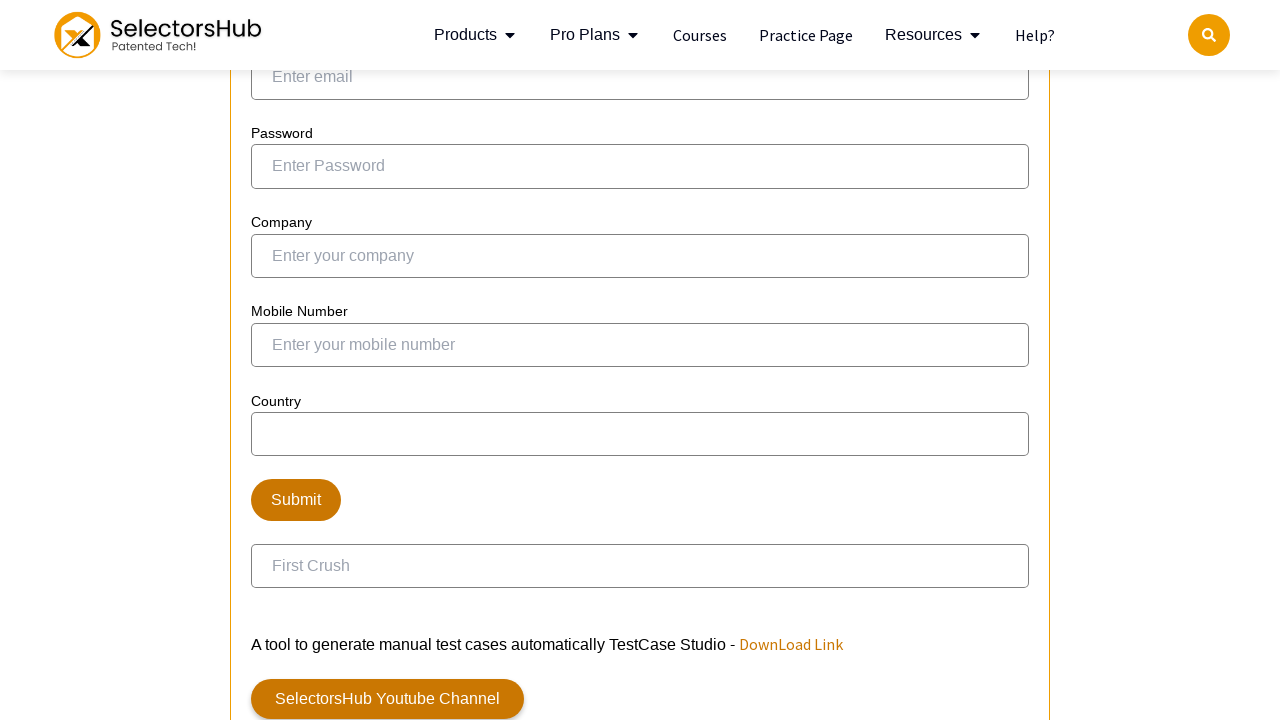

Retrieved page title using JavaScript
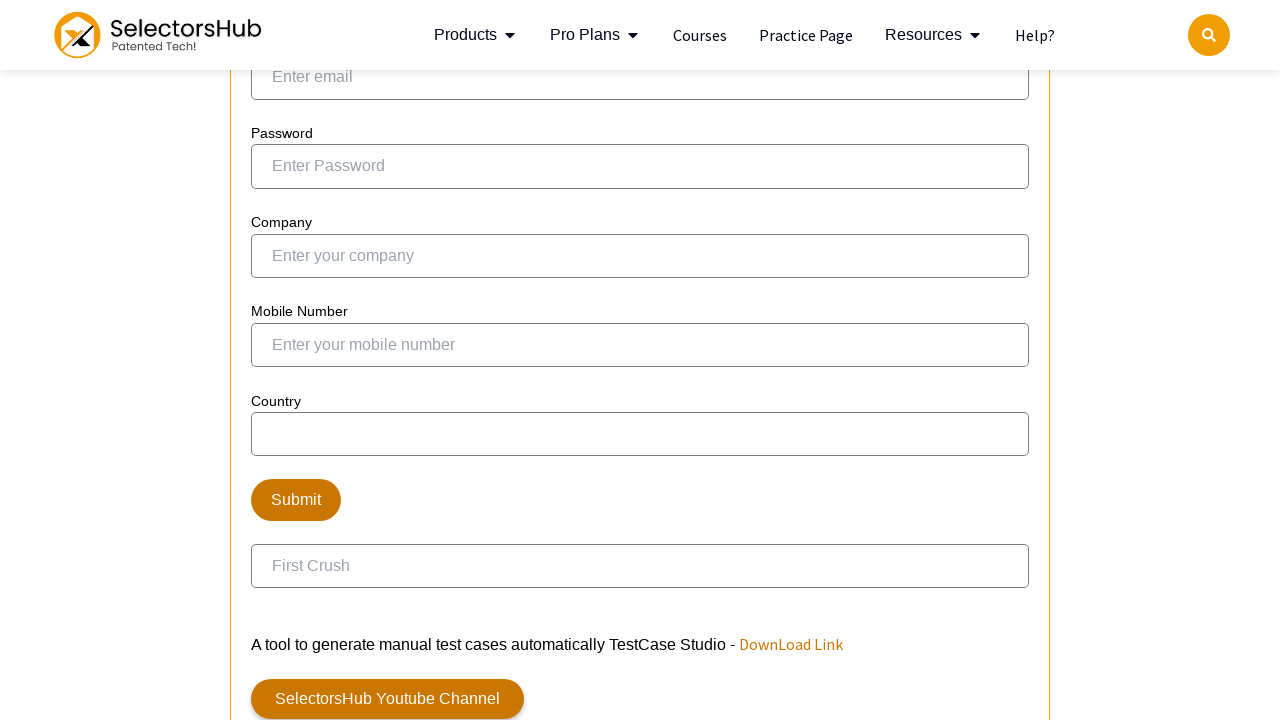

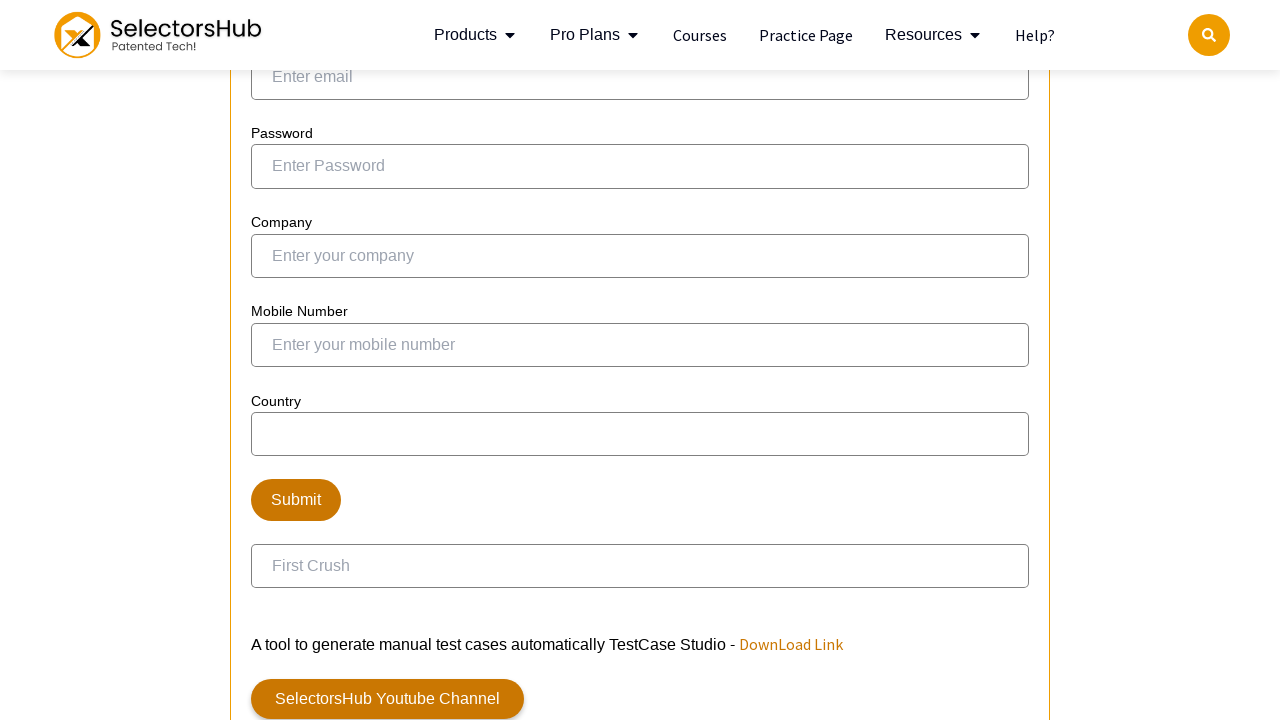